Tests that age value of zero is accepted when submitting the fan registration form

Starting URL: https://davi-vert.vercel.app/index.html

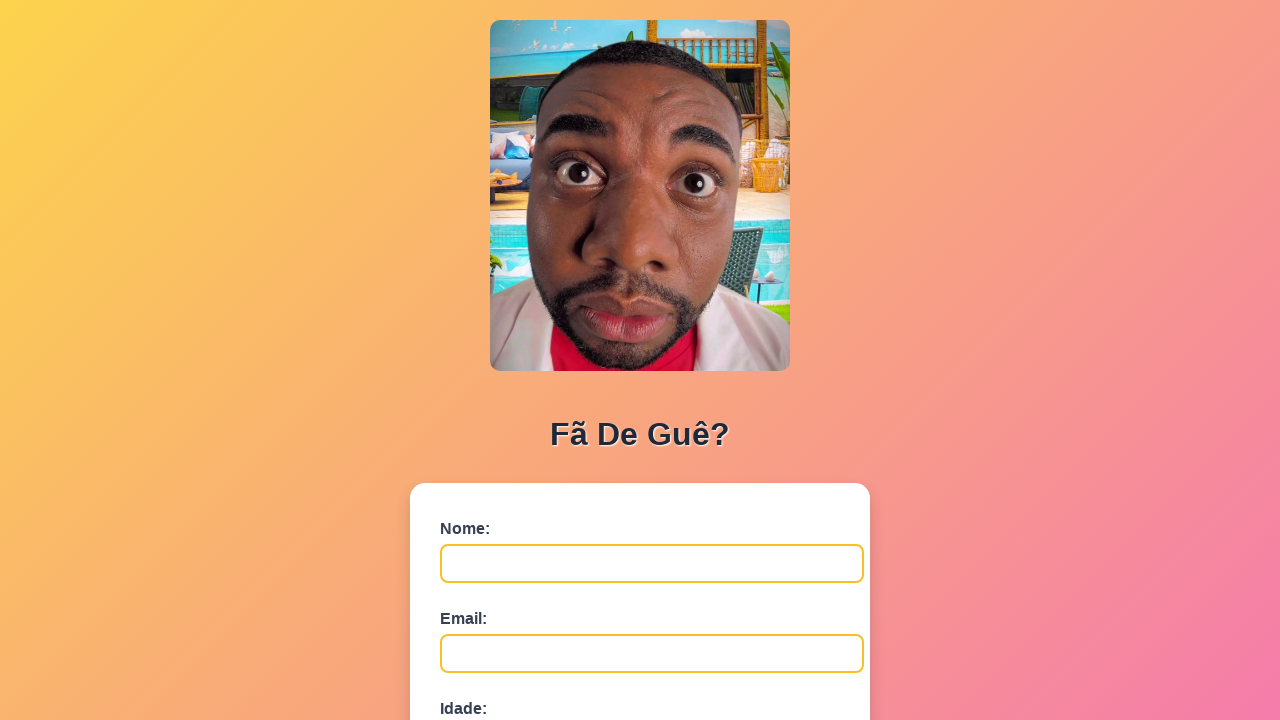

Filled name field with 'Carlos Silva' on #nome
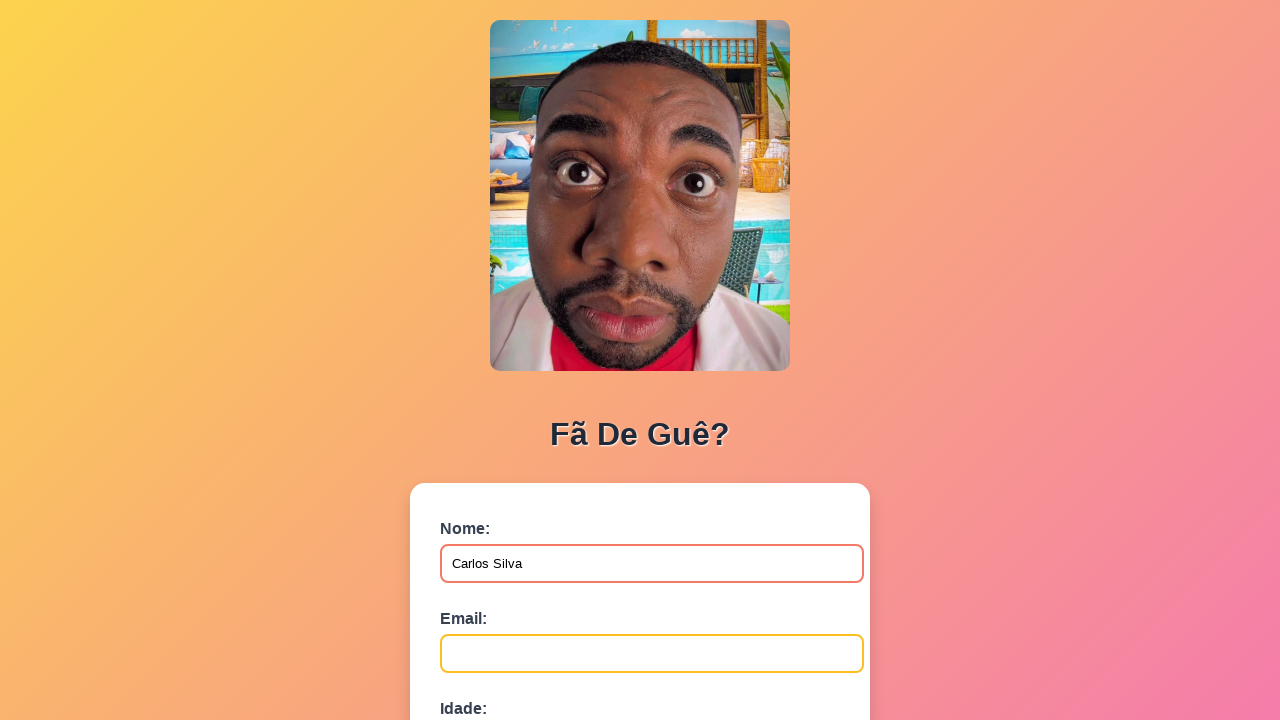

Filled email field with 'carlos.silva@example.com' on #email
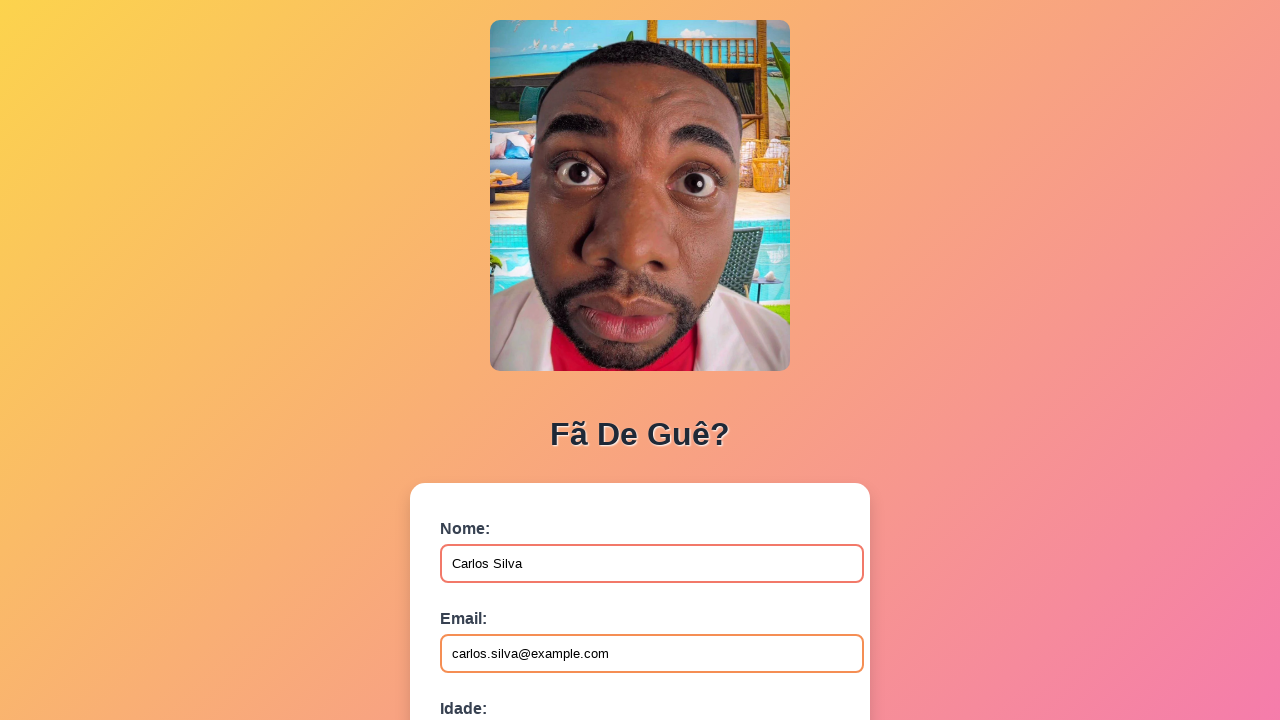

Filled age field with zero value on #idade
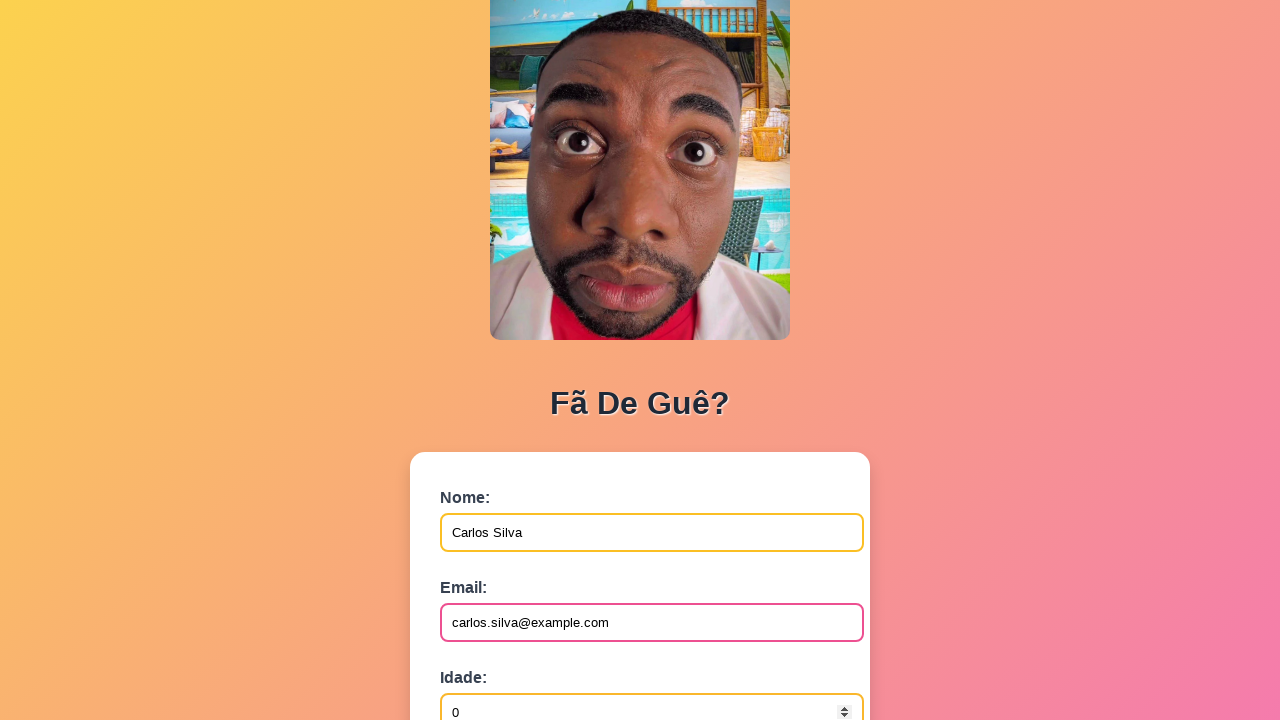

Clicked submit button to register fan at (490, 569) on button[type='submit']
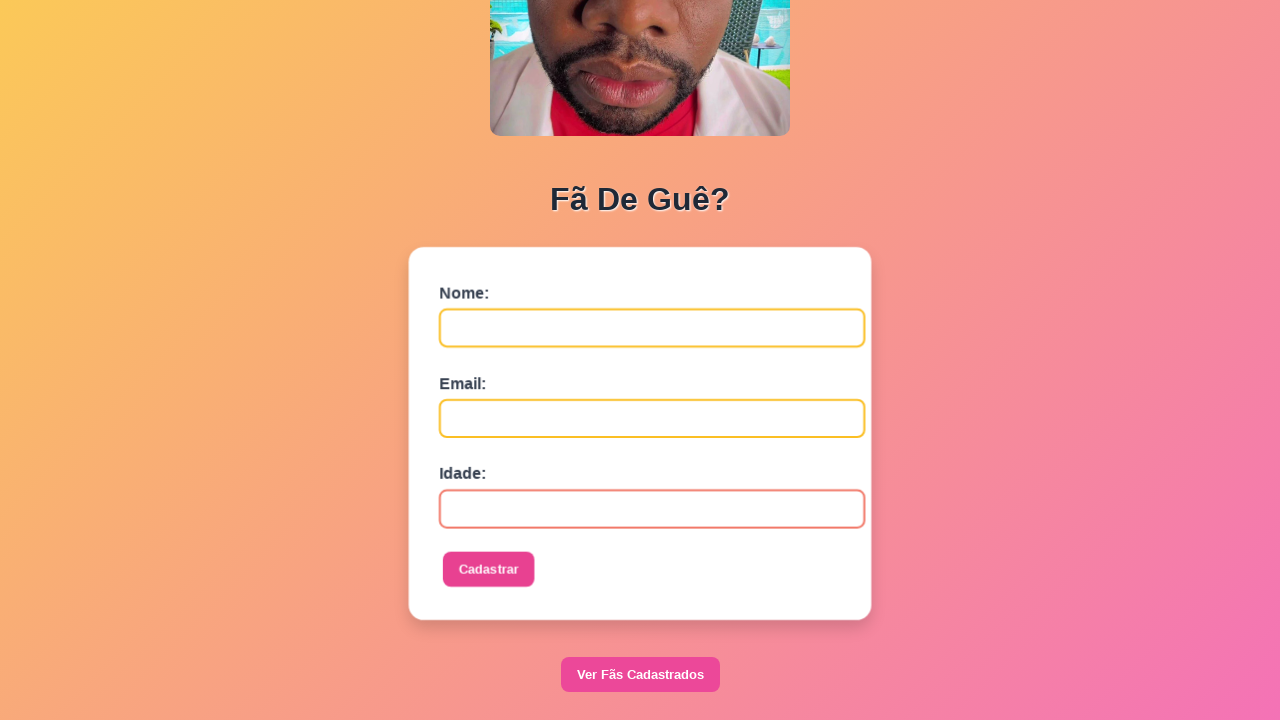

Set up dialog handler to accept alerts
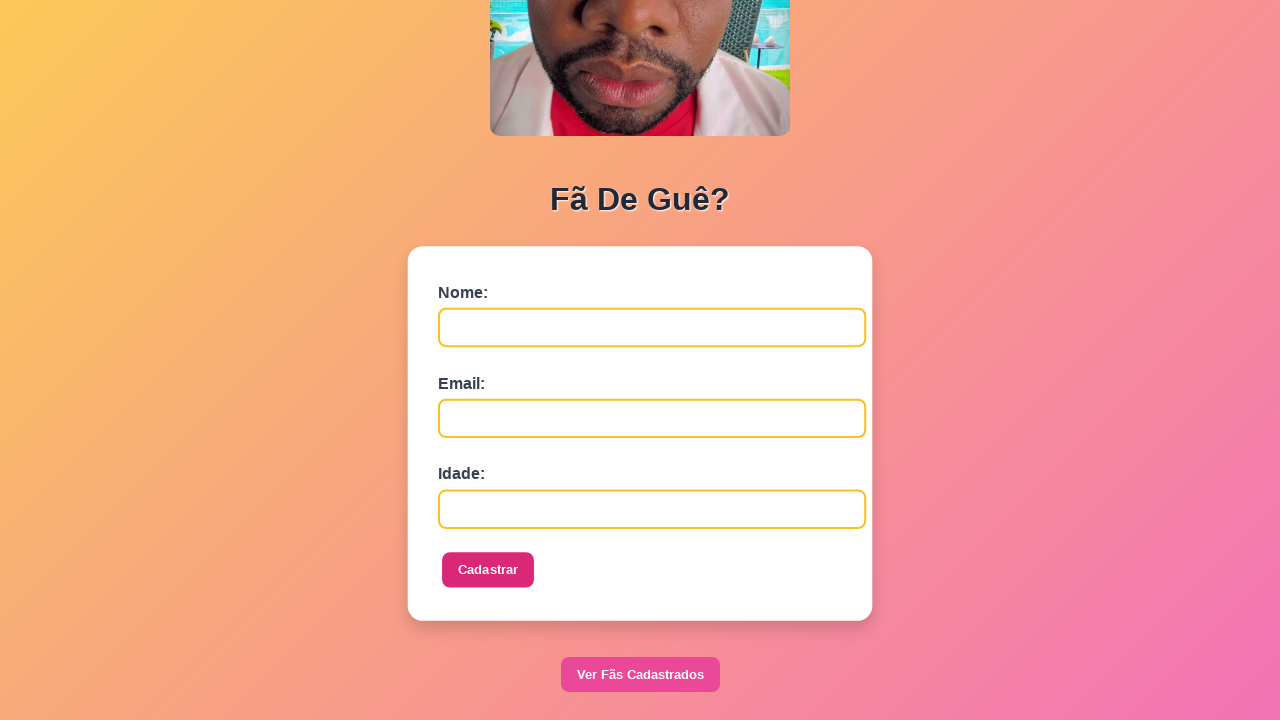

Waited 1000ms for form submission to complete
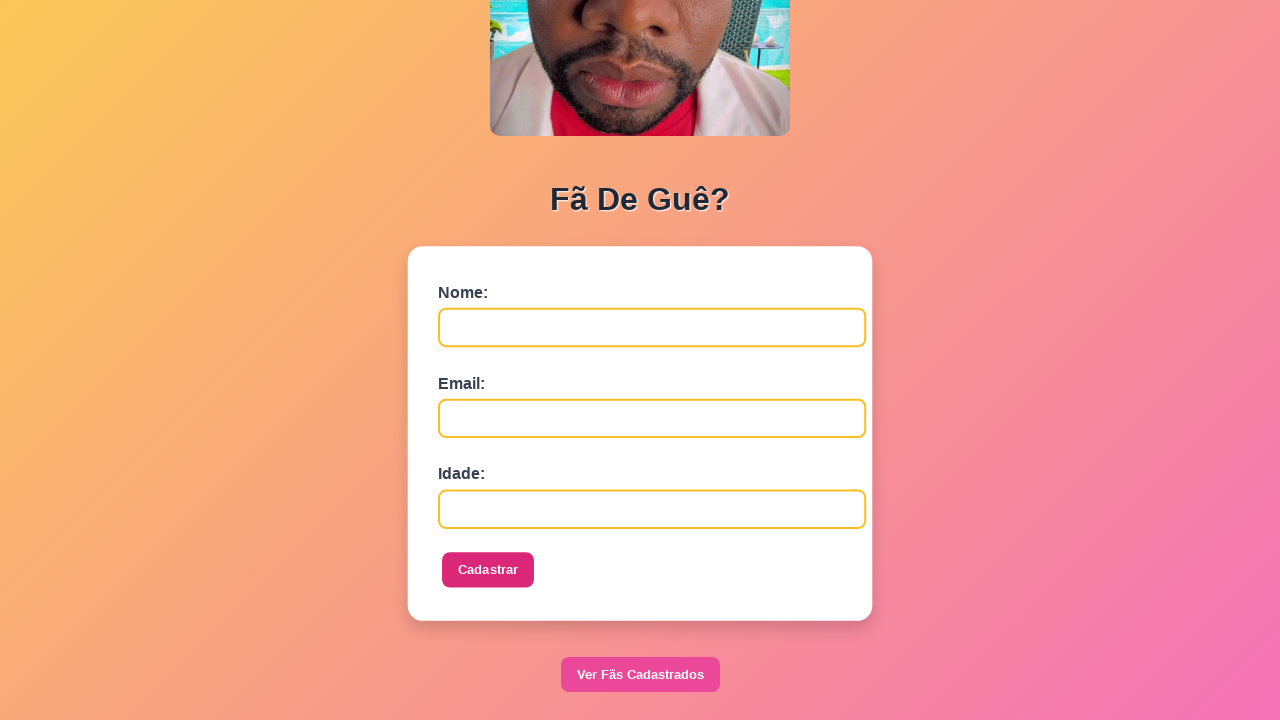

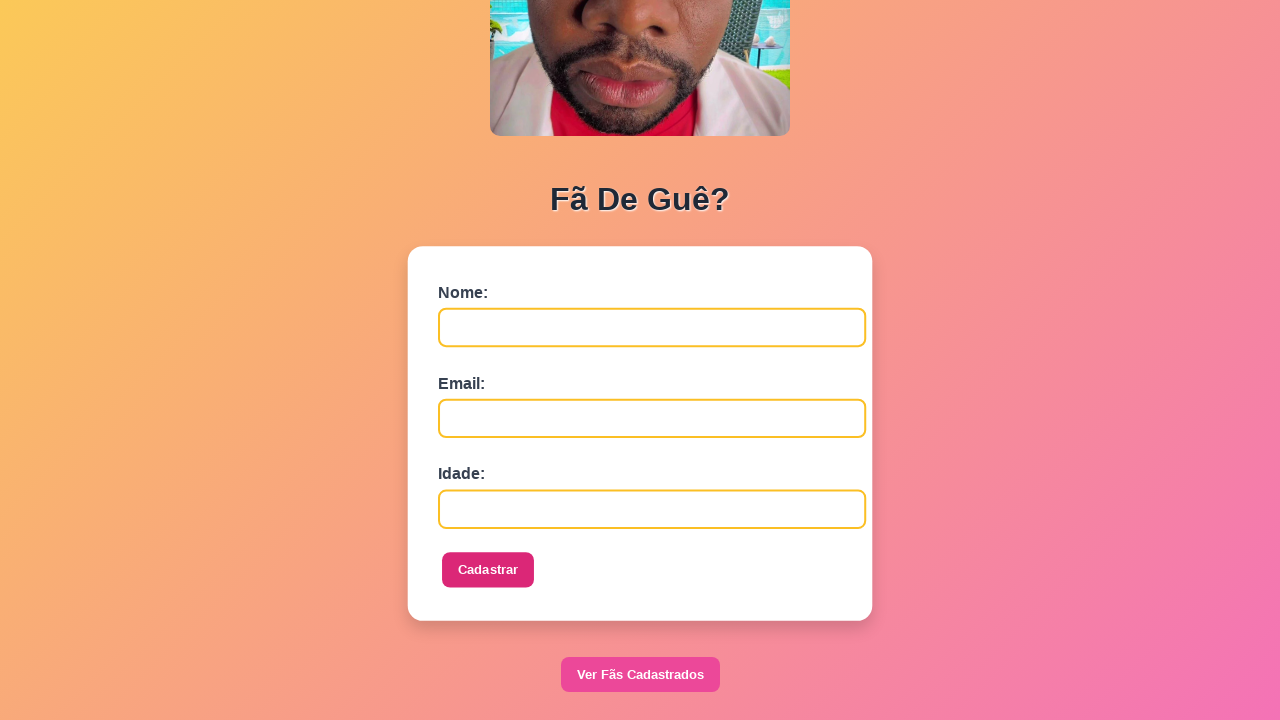